Tests double-click functionality on a button element that triggers an alert, then accepts the alert dialog

Starting URL: https://omayo.blogspot.com/2013/05/page-one.html

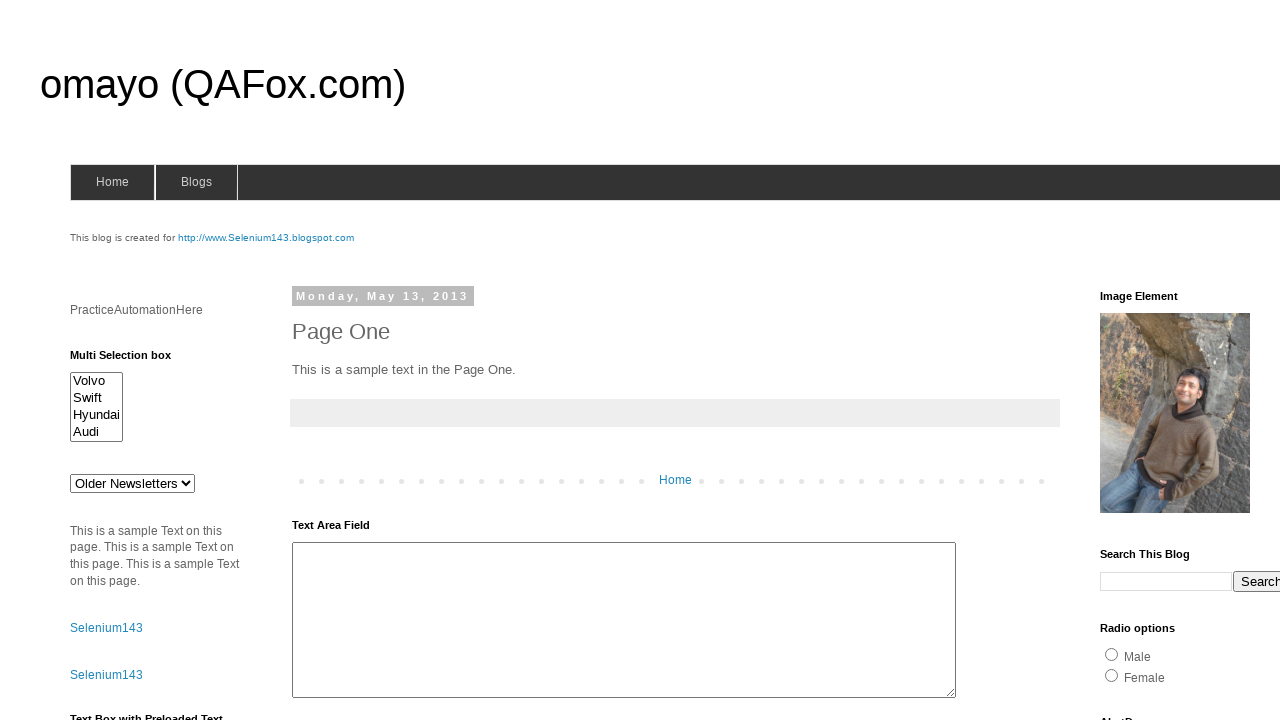

Navigated to the test page
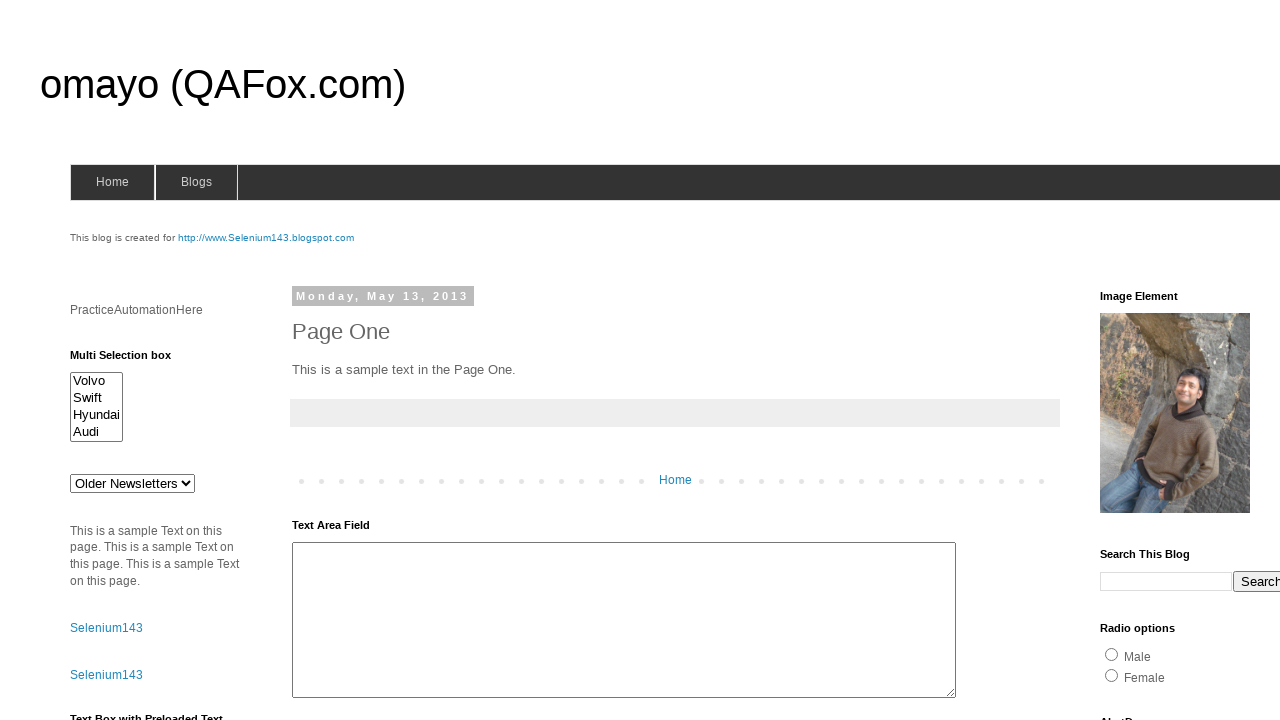

Performed single click on double-click button at (129, 365) on xpath=//button[@ondblclick='dblclickAlert()']
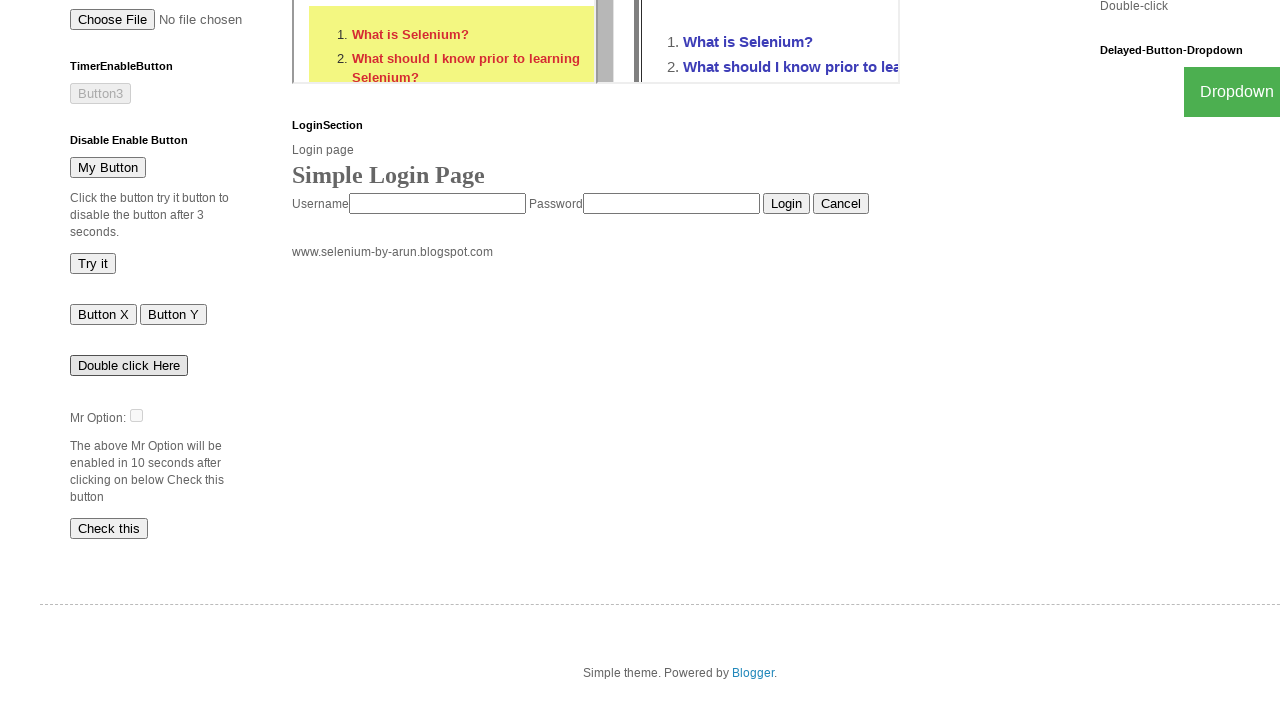

Performed double-click on button to trigger alert at (129, 365) on xpath=//button[@ondblclick='dblclickAlert()']
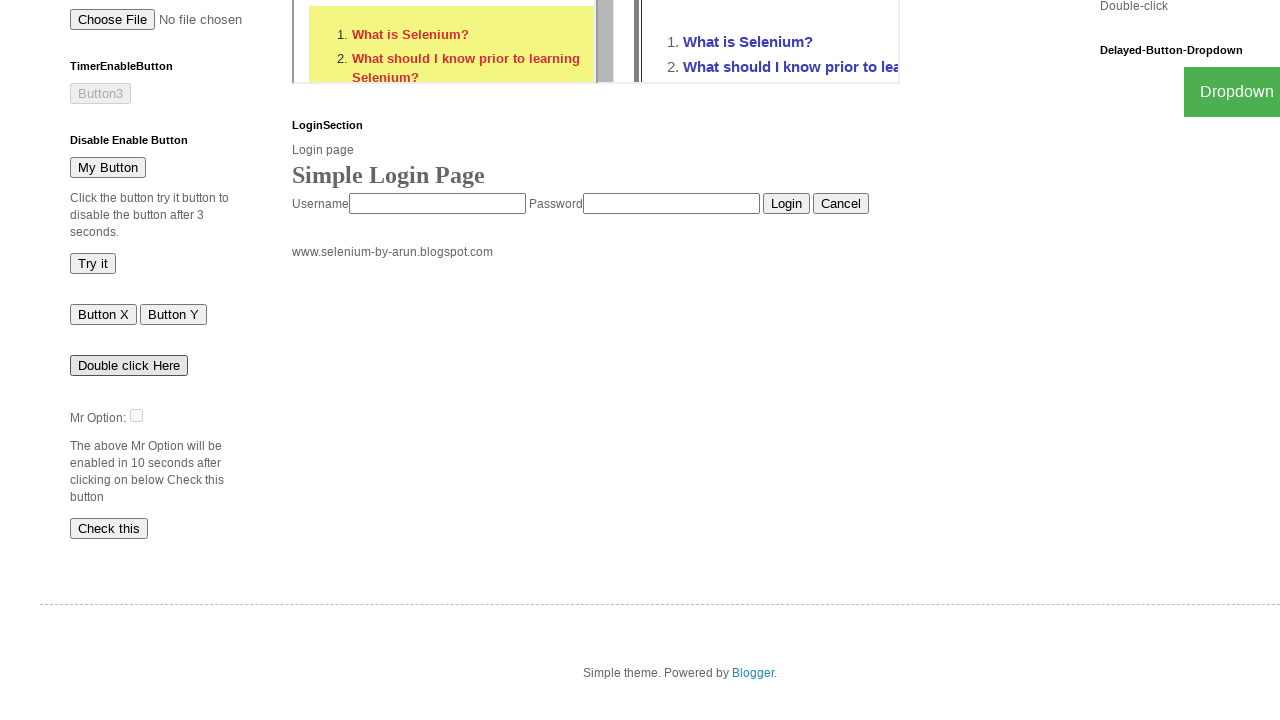

Set up dialog handler to accept alerts
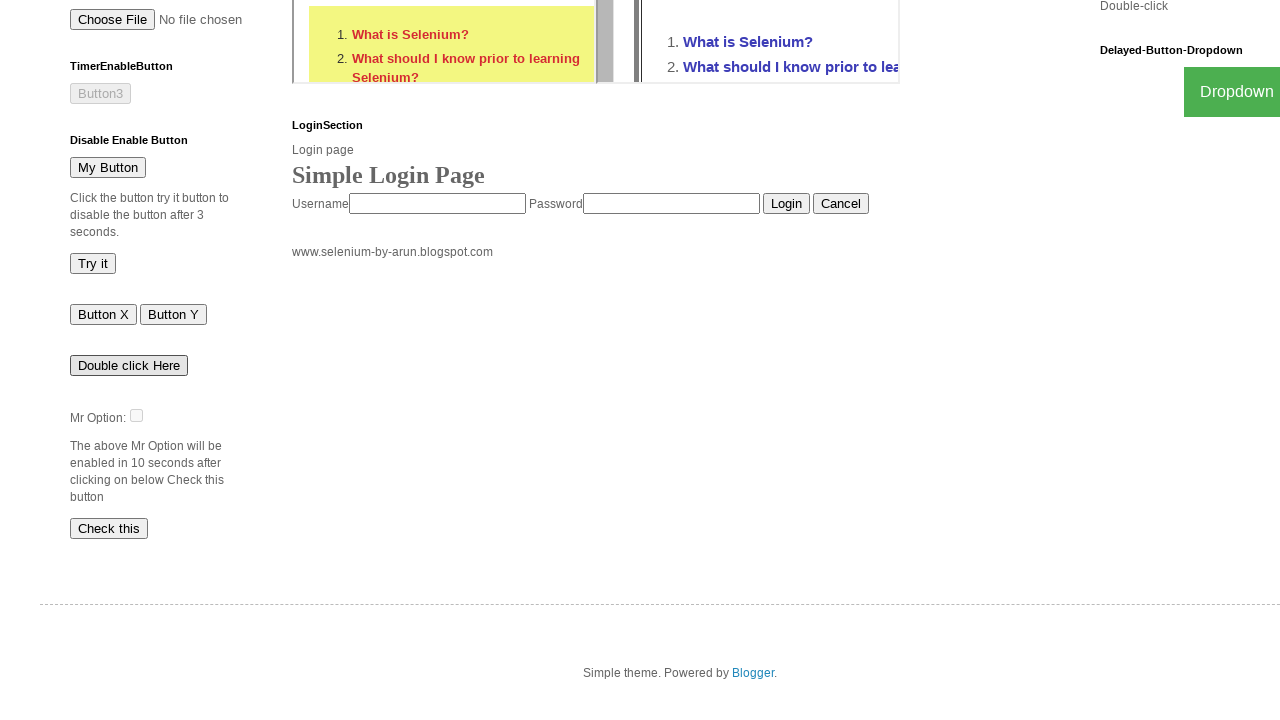

Waited for alert to be processed
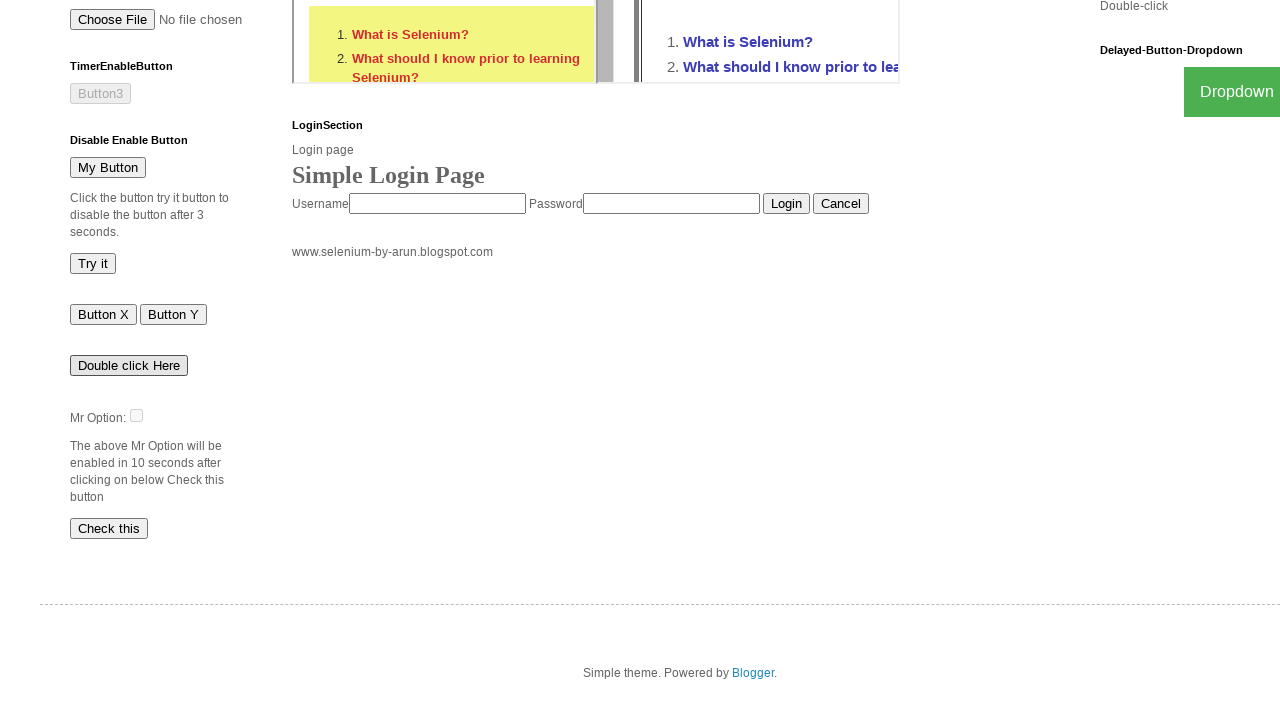

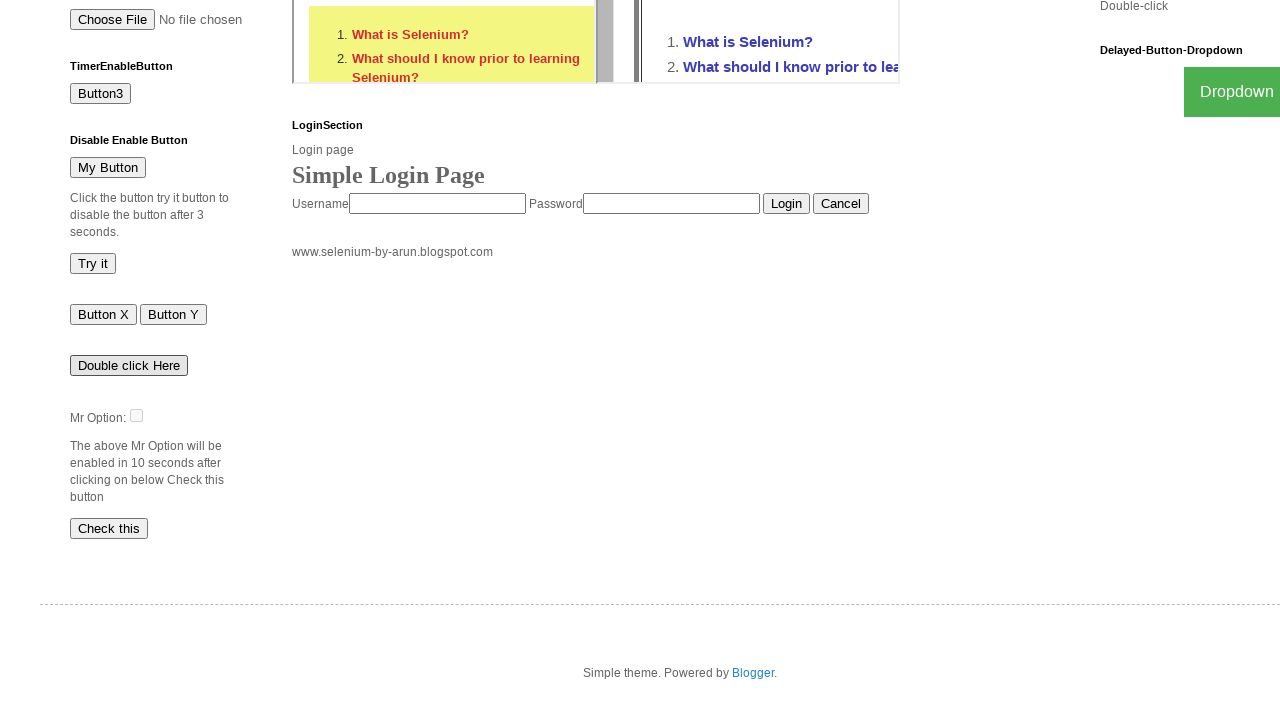